Tests Farfetch search functionality by entering a designer search query on the women's designers page, then navigating to the shopping page and performing another search for a specific product.

Starting URL: https://www.farfetch.com/designers/women

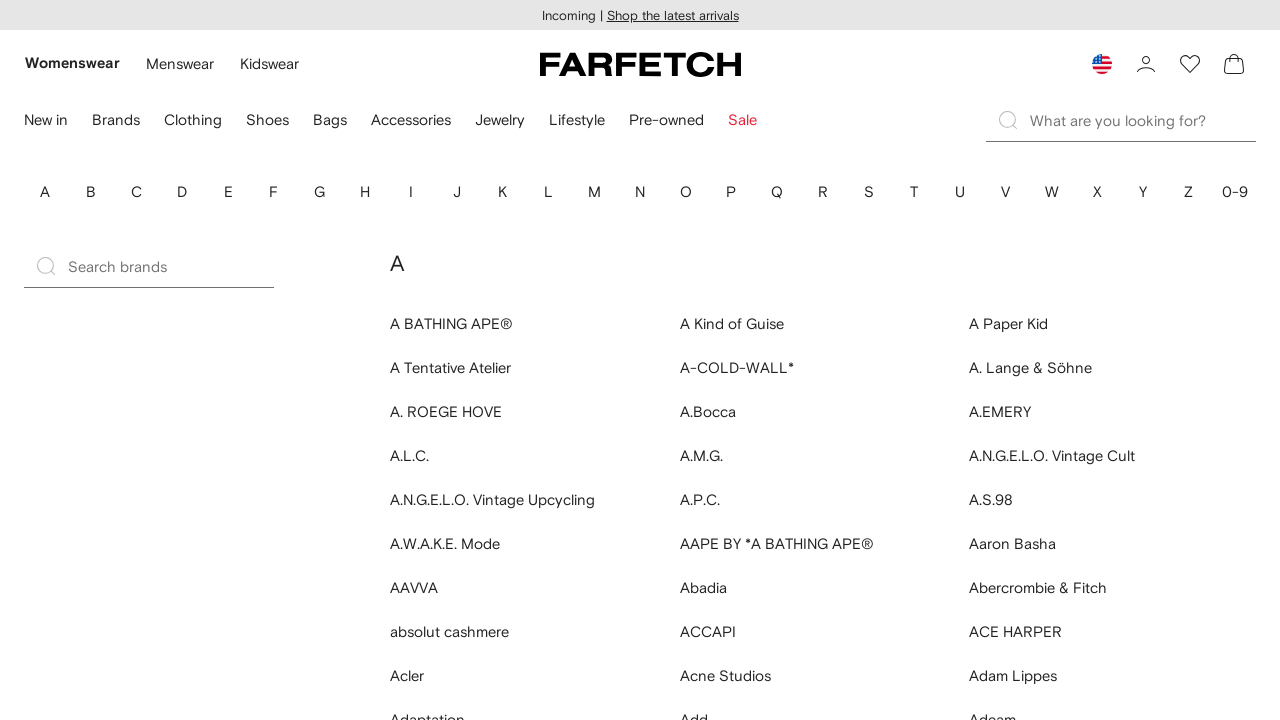

Filled search input with 'Valentino' on women's designers page on input[data-testid='search-input']
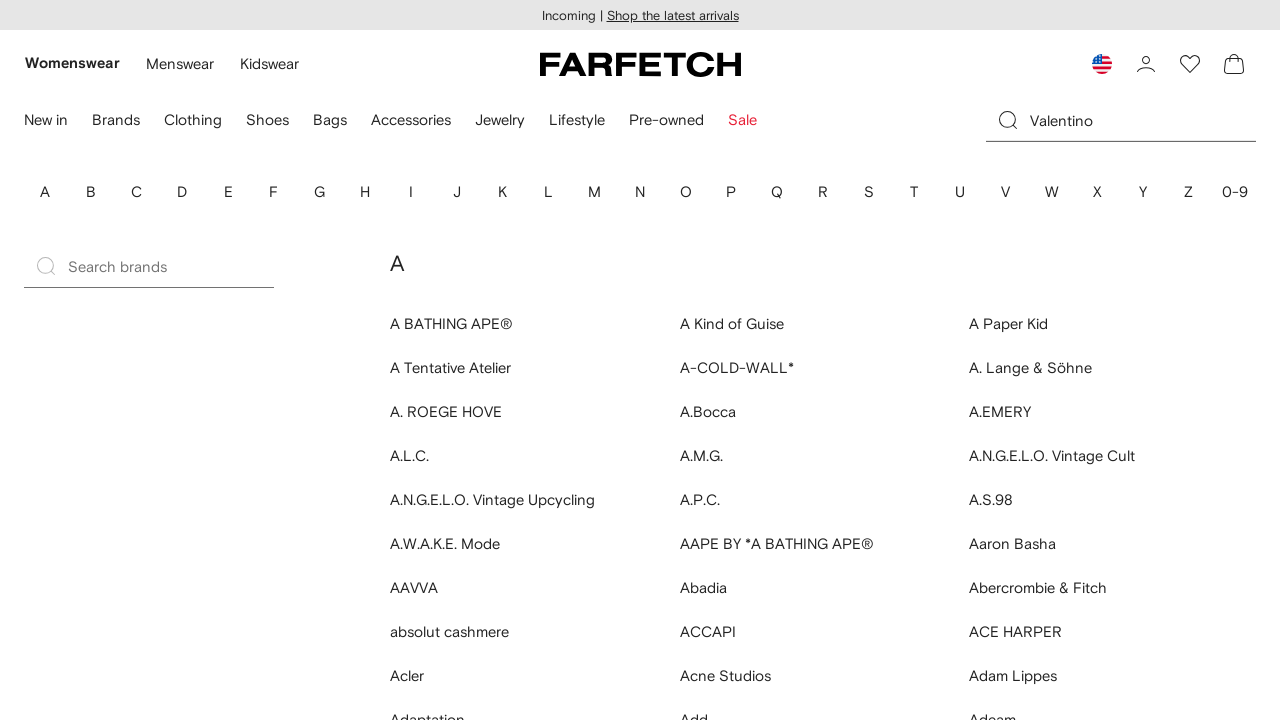

Clicked search input to trigger Valentino search at (1143, 120) on input[data-testid='search-input']
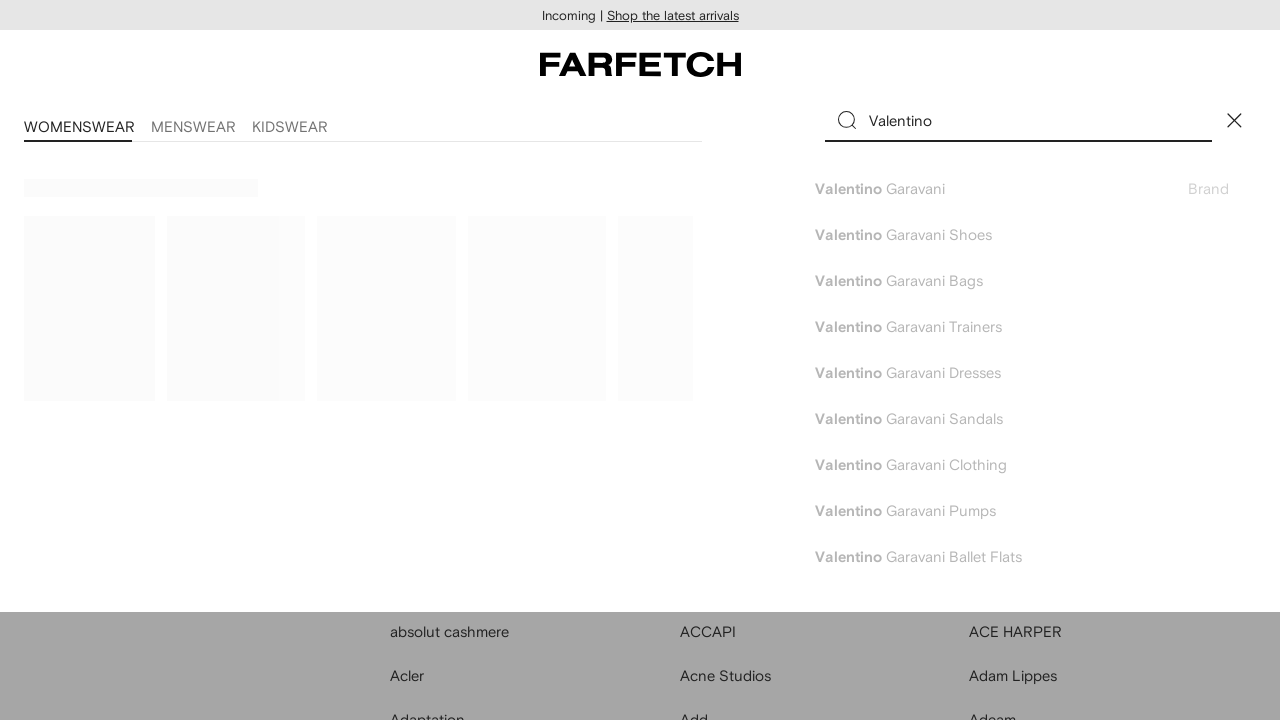

Navigated to women's shopping page
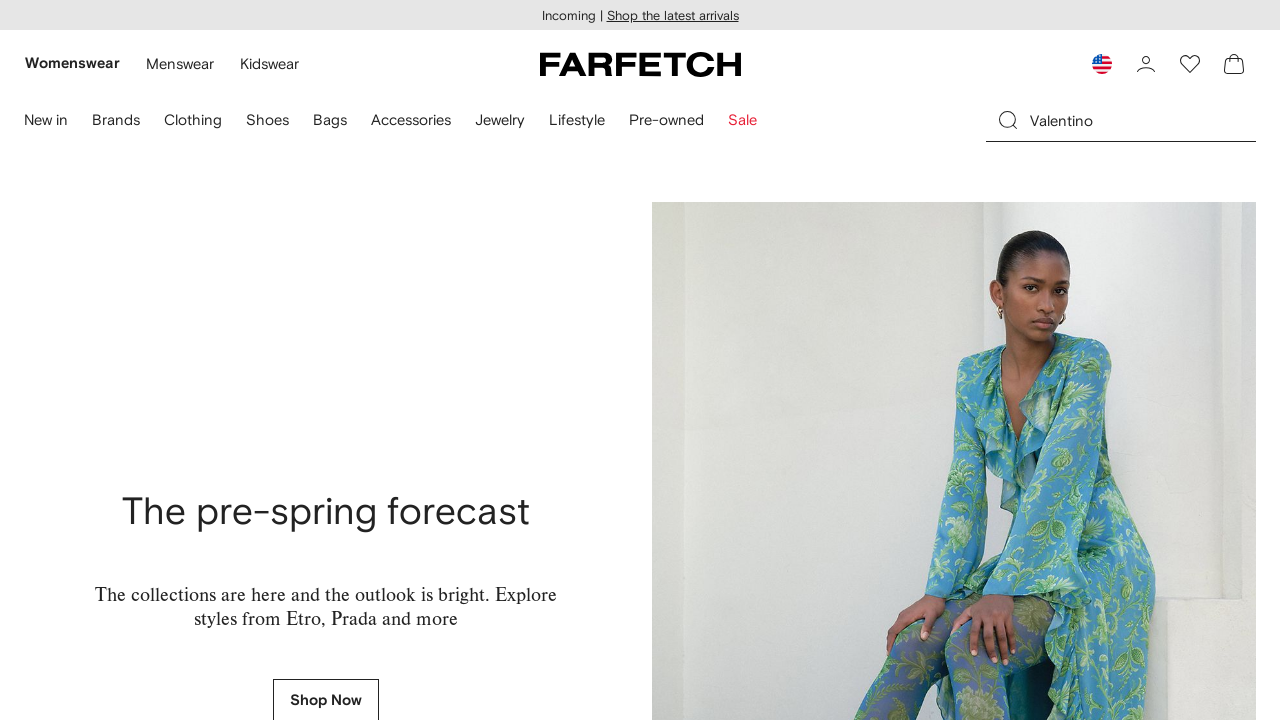

Filled search input with 'YSL Heels' on shopping page on input[data-component='SearchInputControlled']
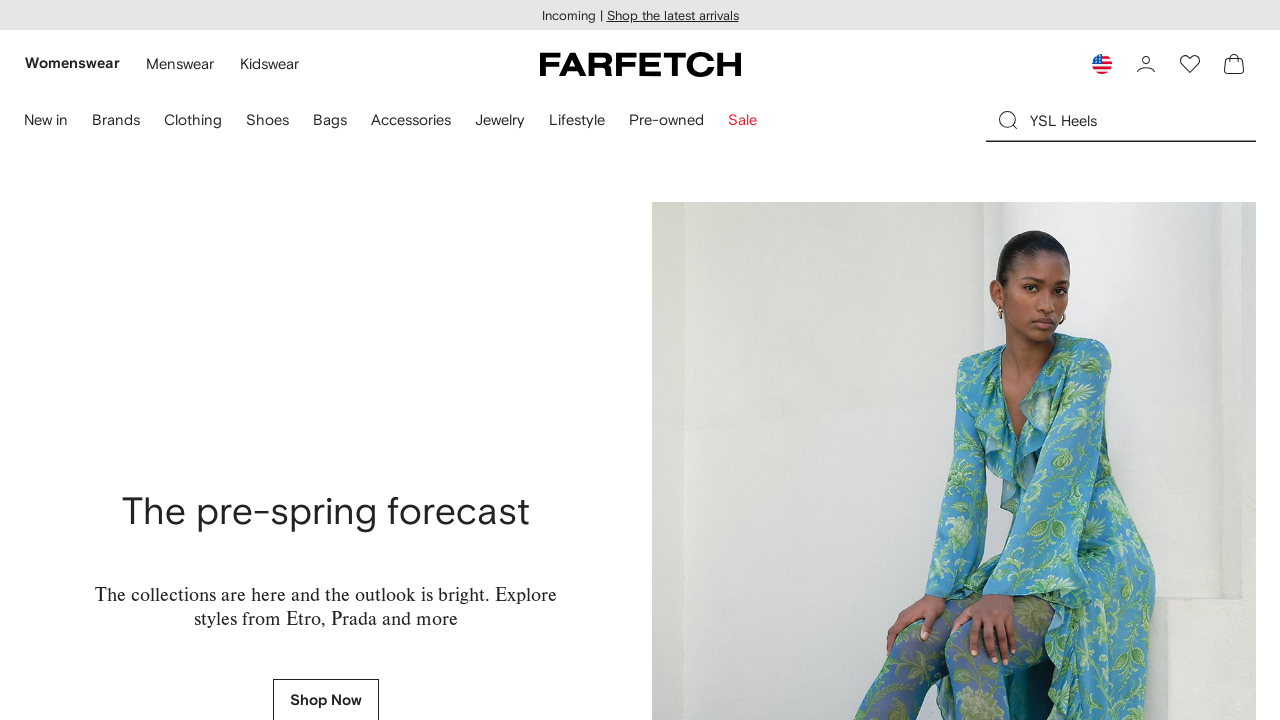

Clicked search input to trigger YSL Heels search at (1143, 120) on input[data-testid='search-input']
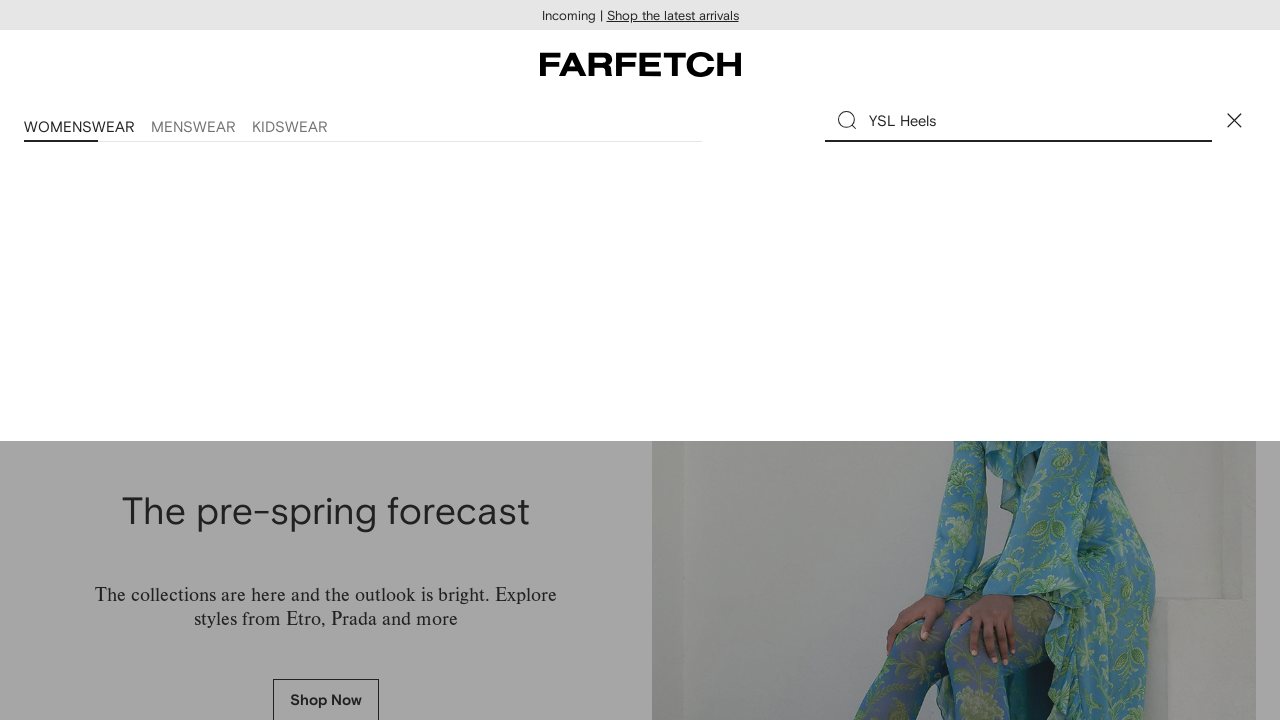

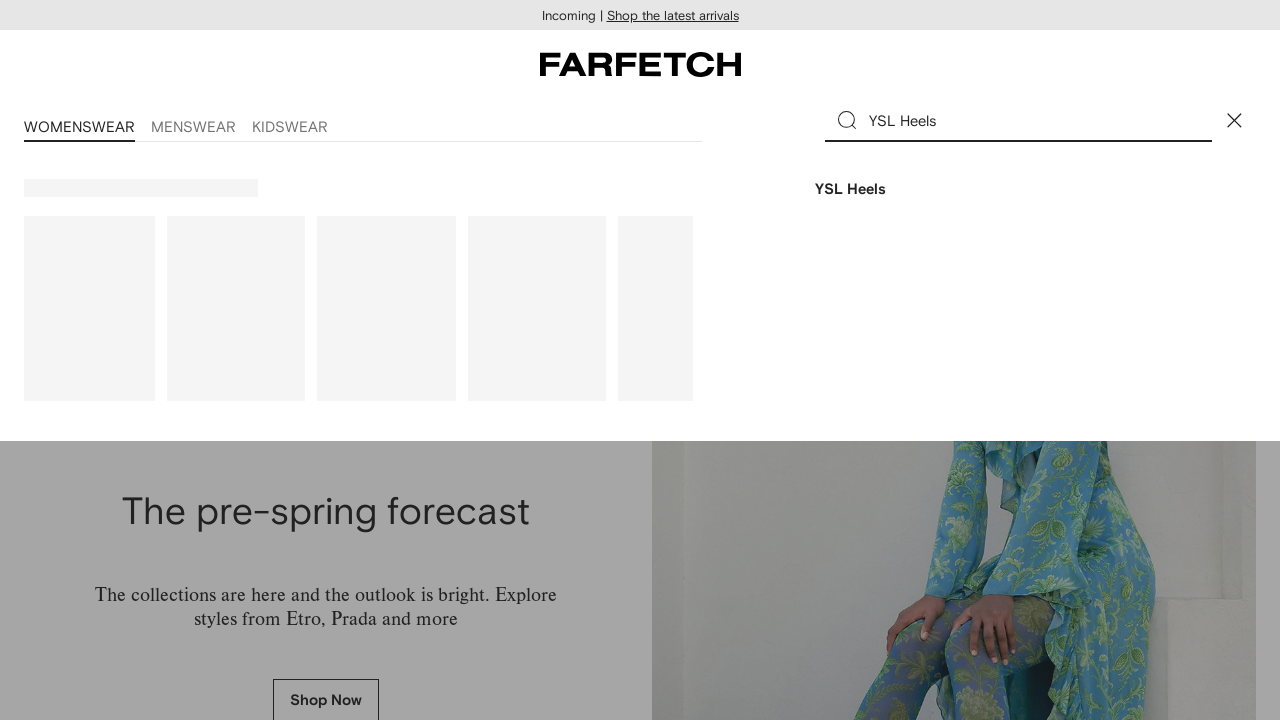